Tests the large modal dialog functionality on demoqa.com by navigating to the Alerts, Frame & Windows section, then to Modal Dialogs, and clicking the Large modal button to open it.

Starting URL: https://demoqa.com/

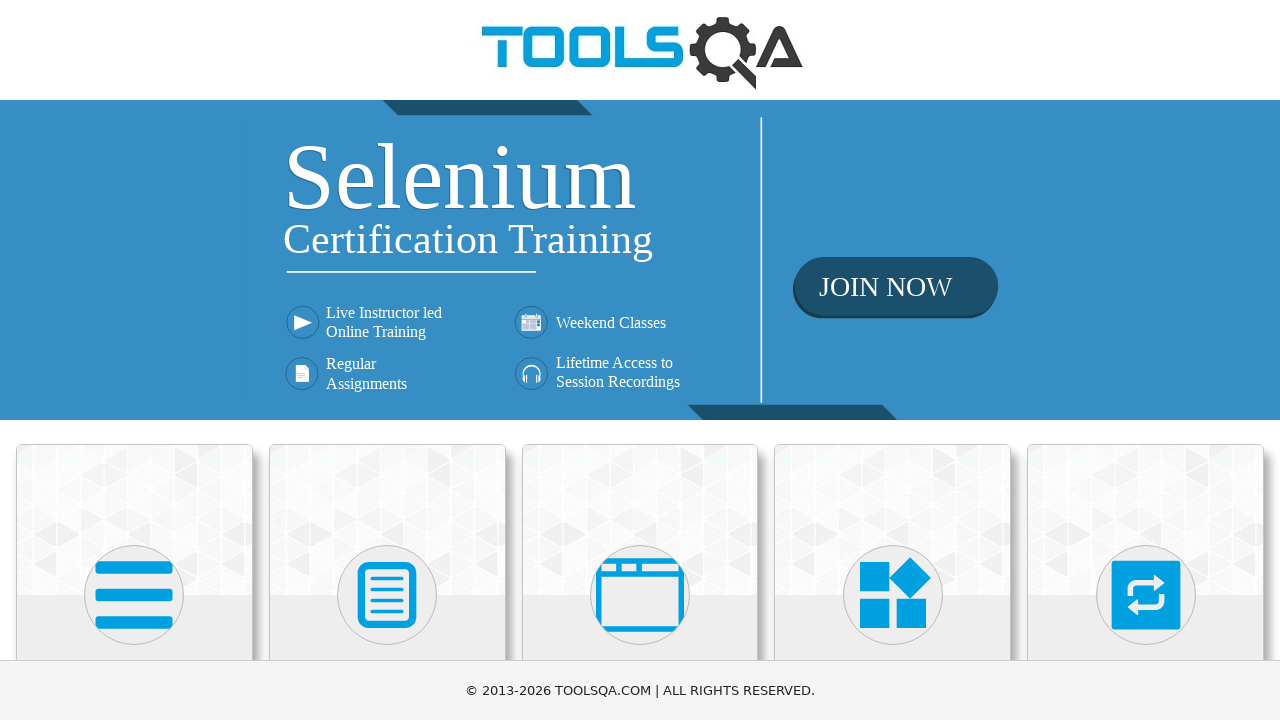

Scrolled down 750px to see menu items
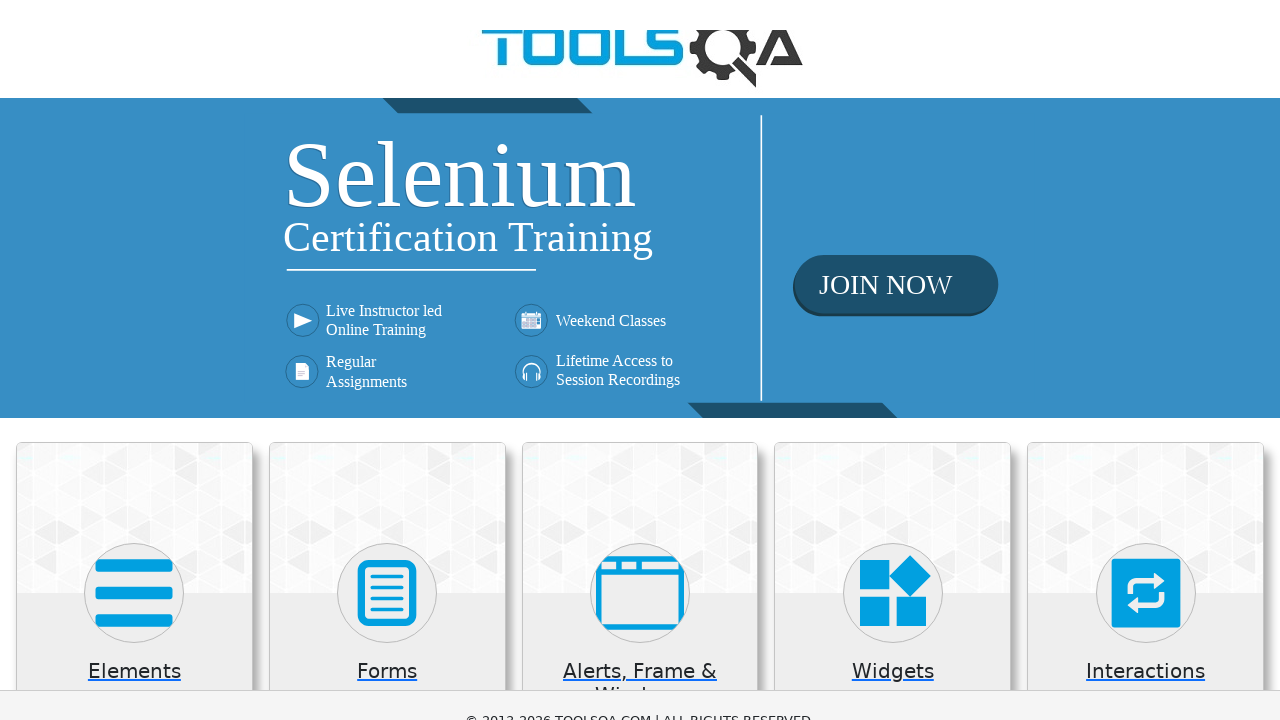

Clicked on 'Alerts, Frame & Windows' category at (640, 18) on xpath=//h5[text()='Alerts, Frame & Windows']
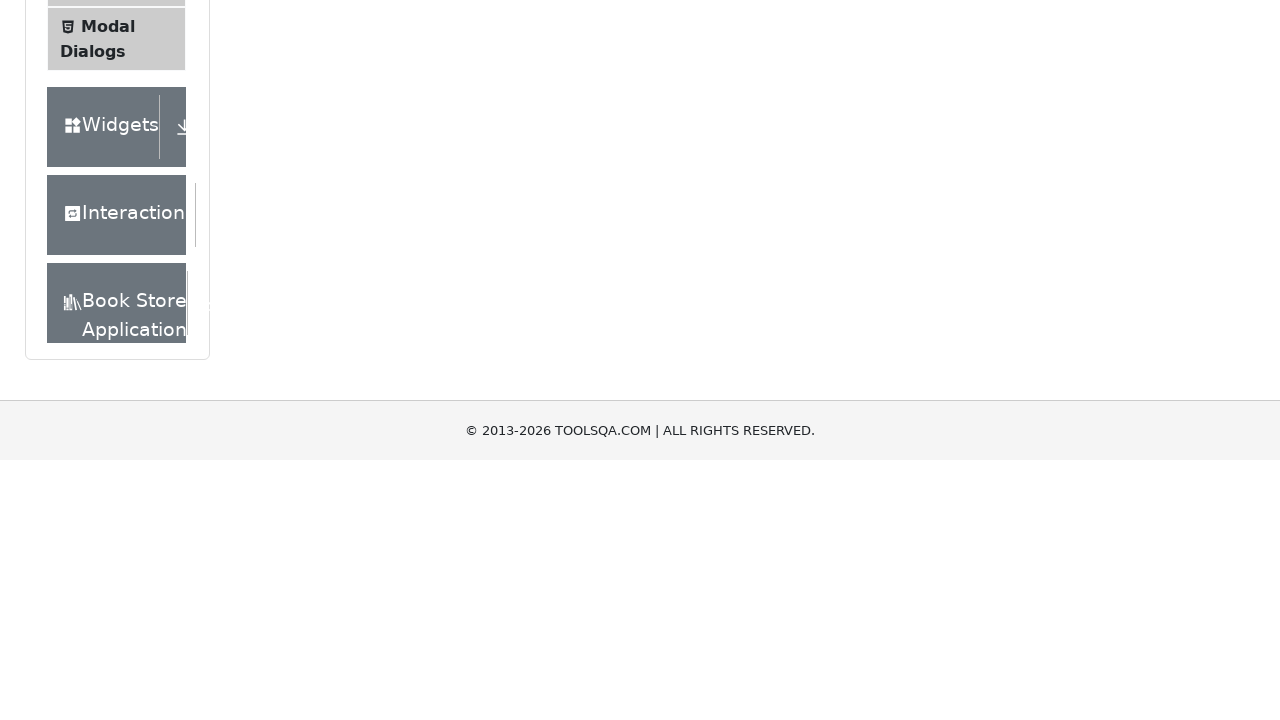

Clicked on 'Modal Dialogs' menu item at (108, 356) on xpath=//span[text()='Modal Dialogs']
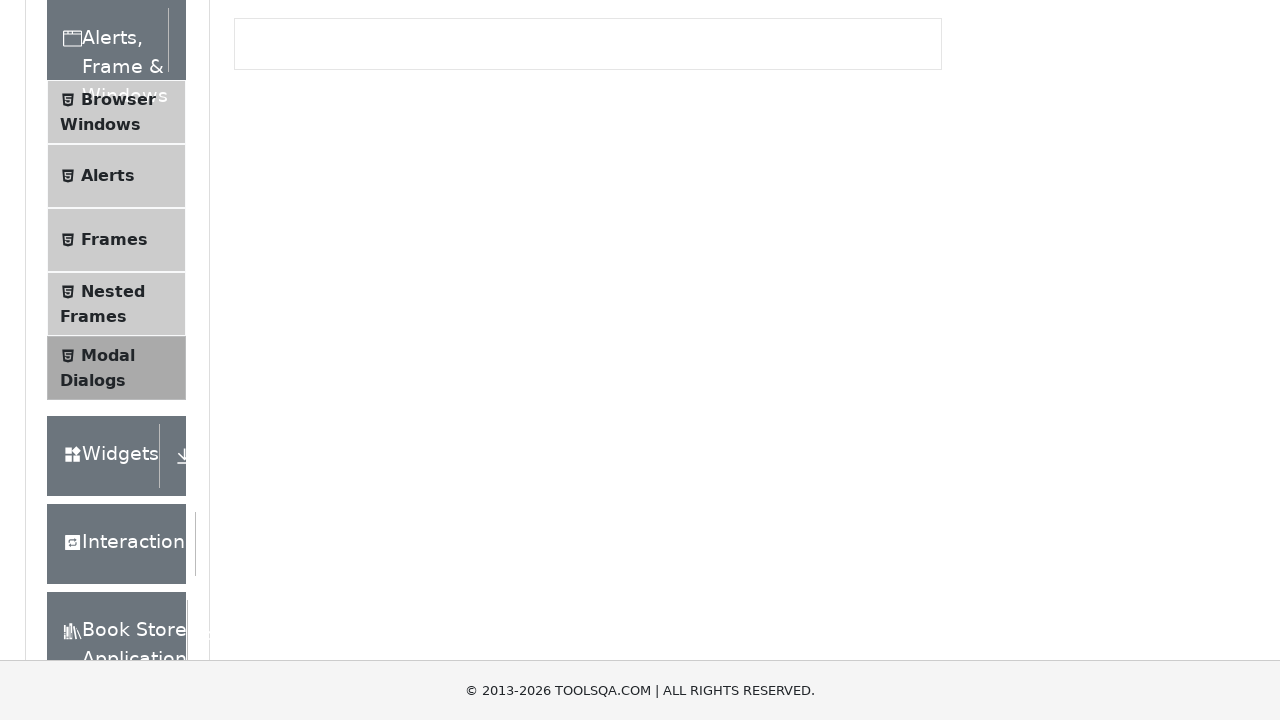

Scrolled down 550px to see modal buttons
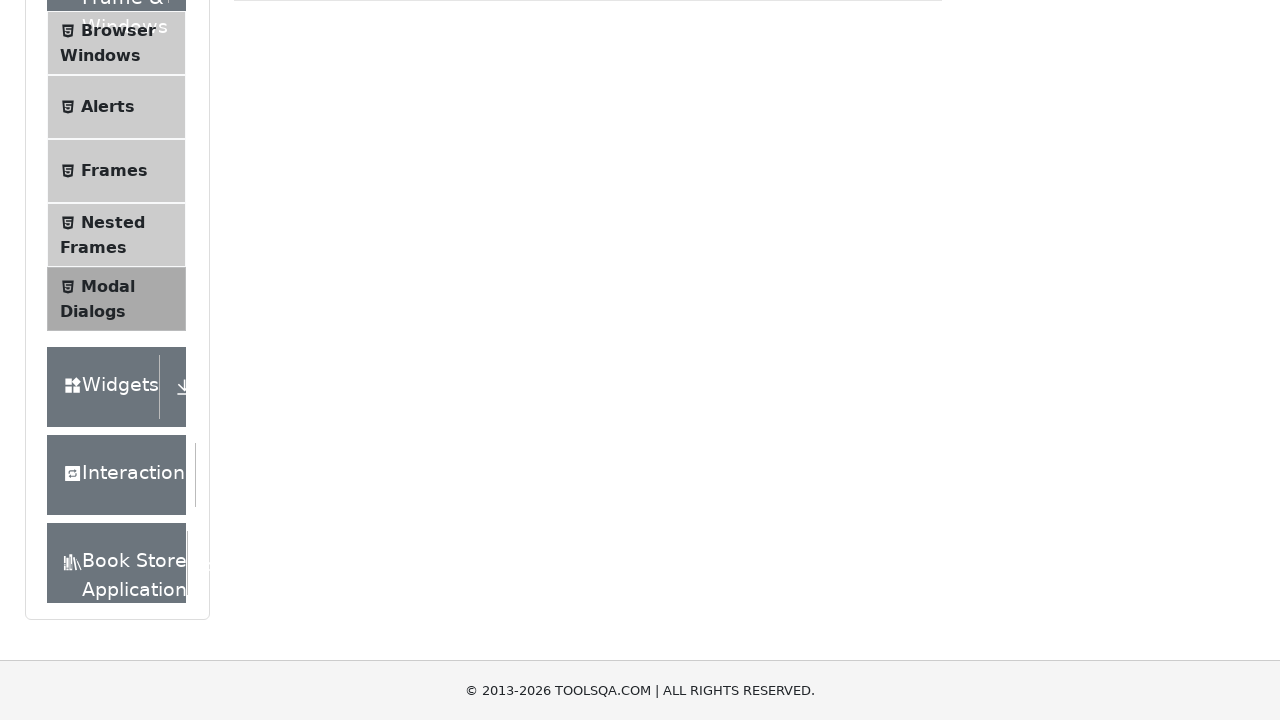

Clicked the 'Large modal' button at (422, 274) on xpath=//button[text()='Large modal']
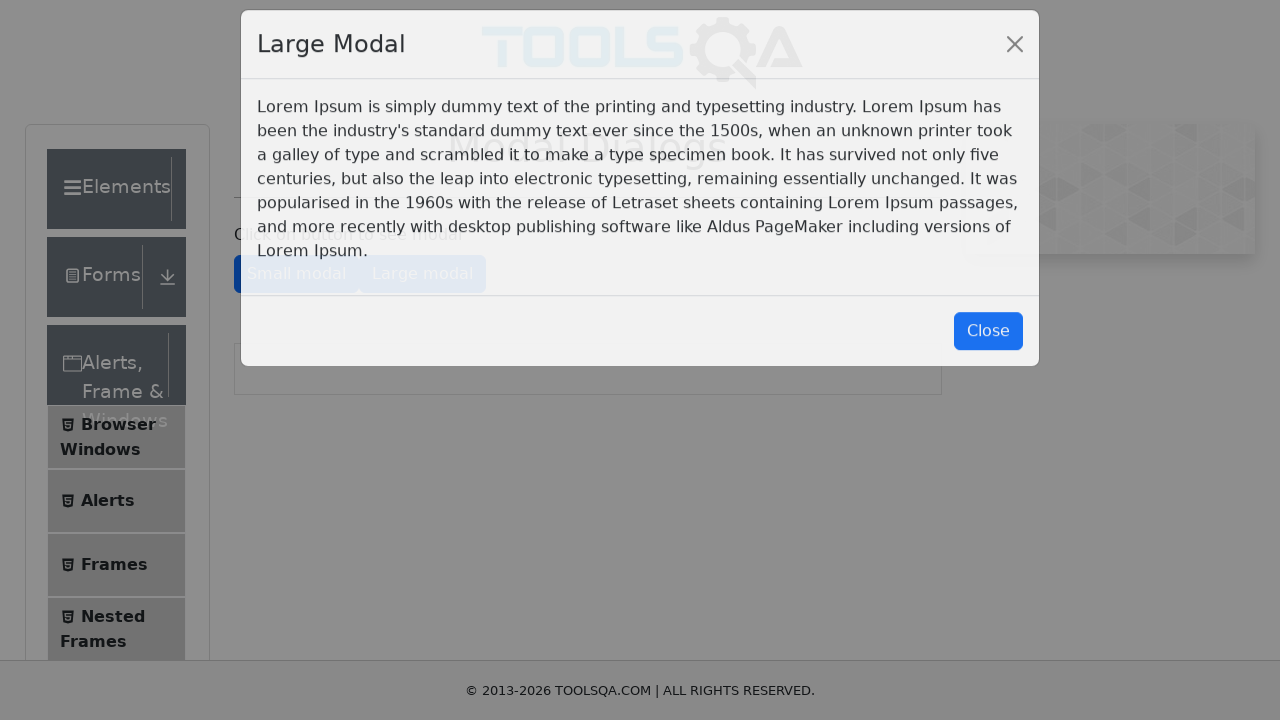

Large modal dialog appeared and became visible
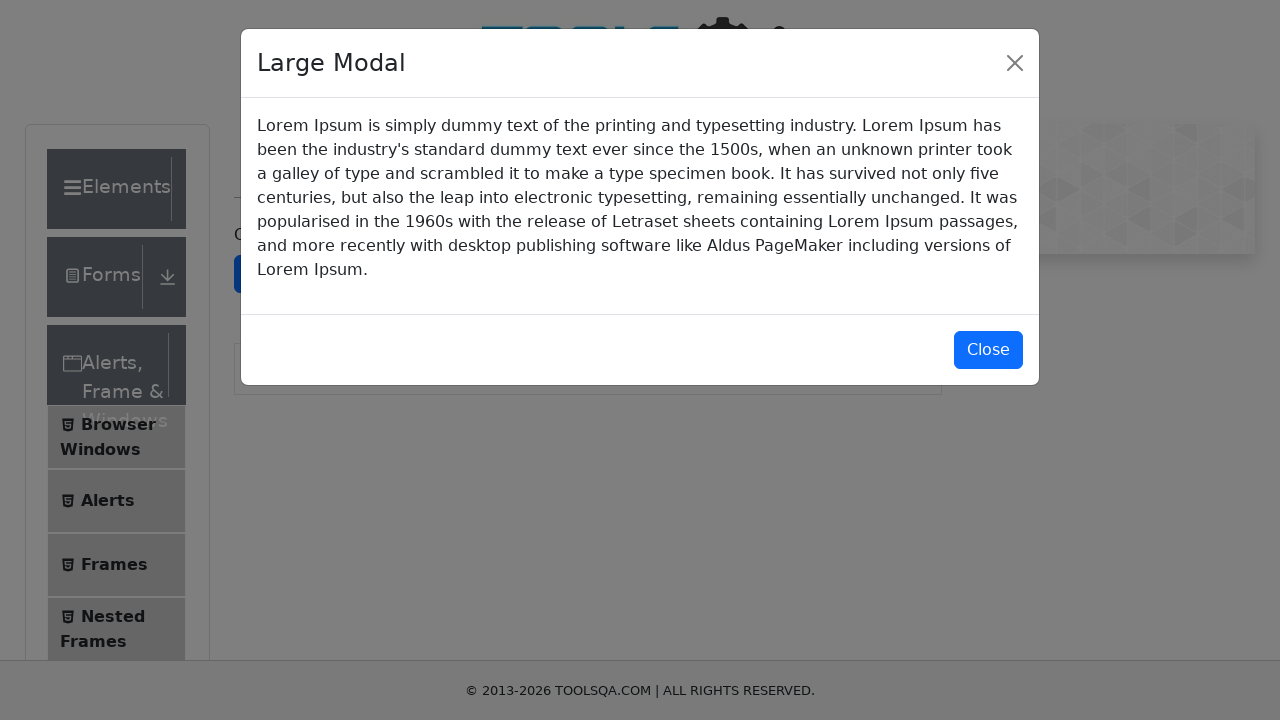

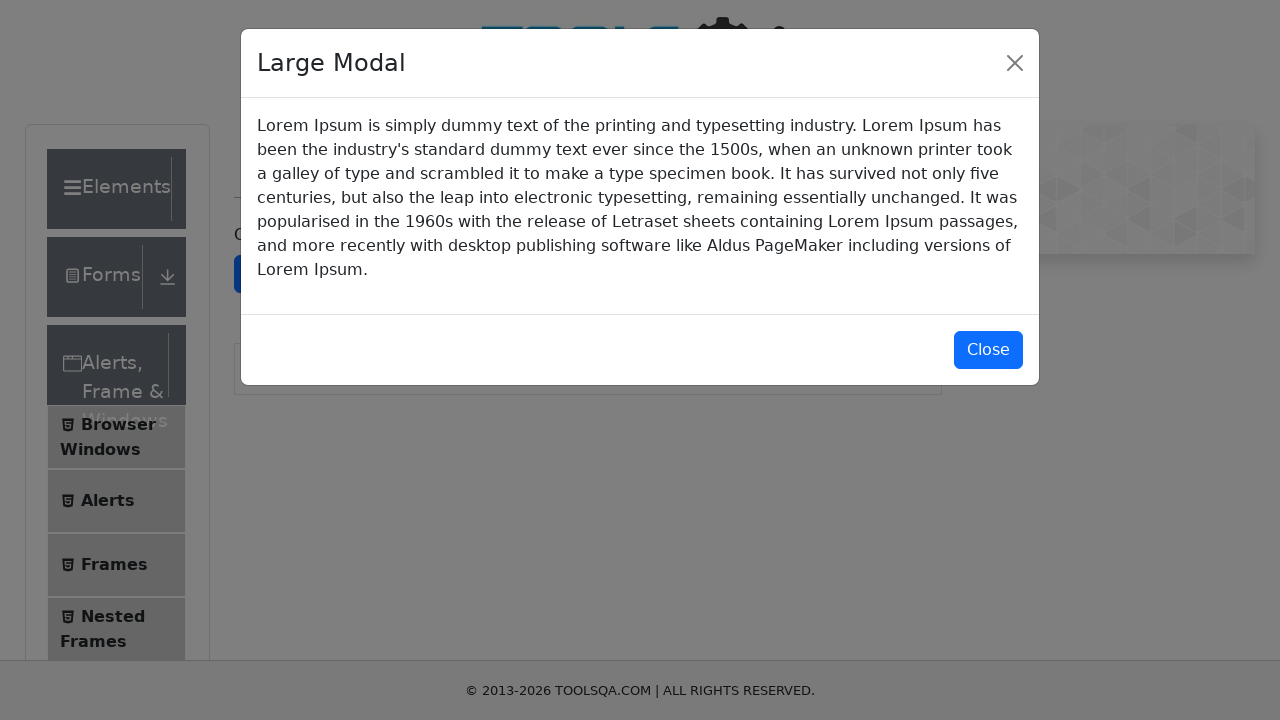